Verifies that the main hero subtitle on the WebdriverIO homepage contains the text "test framework for Node.js"

Starting URL: https://webdriver.io/

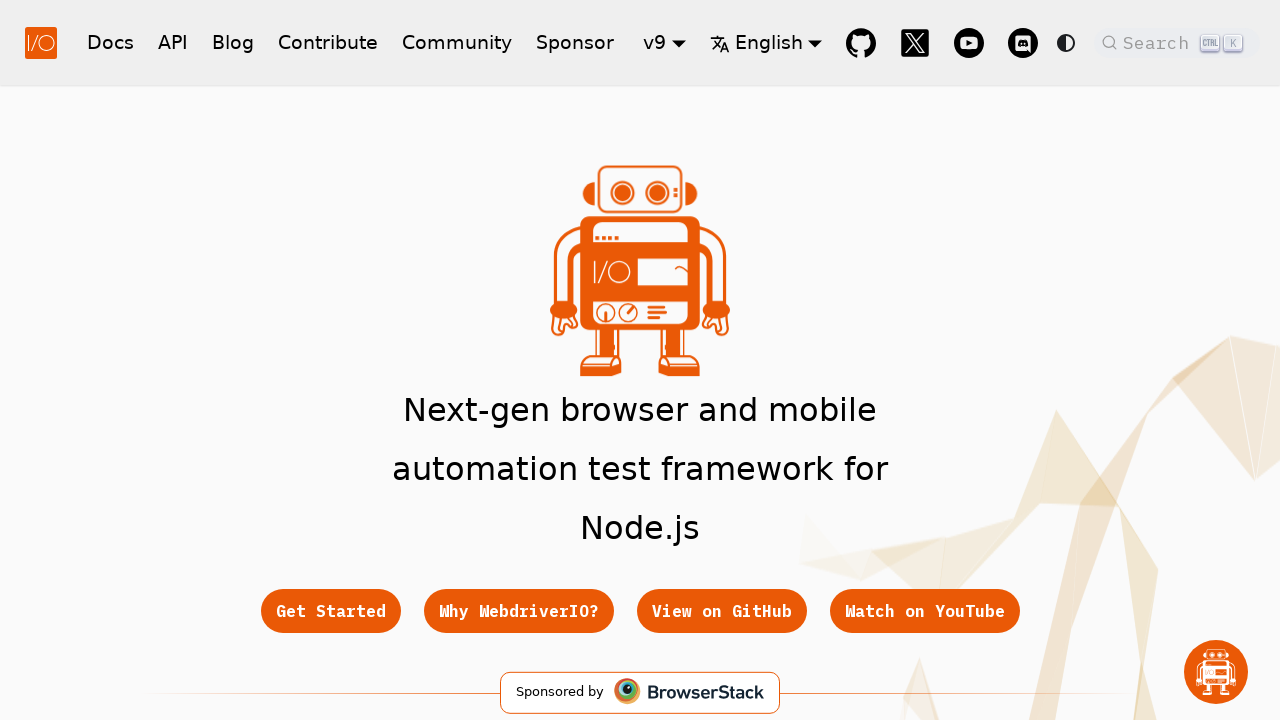

Located the hero subtitle element
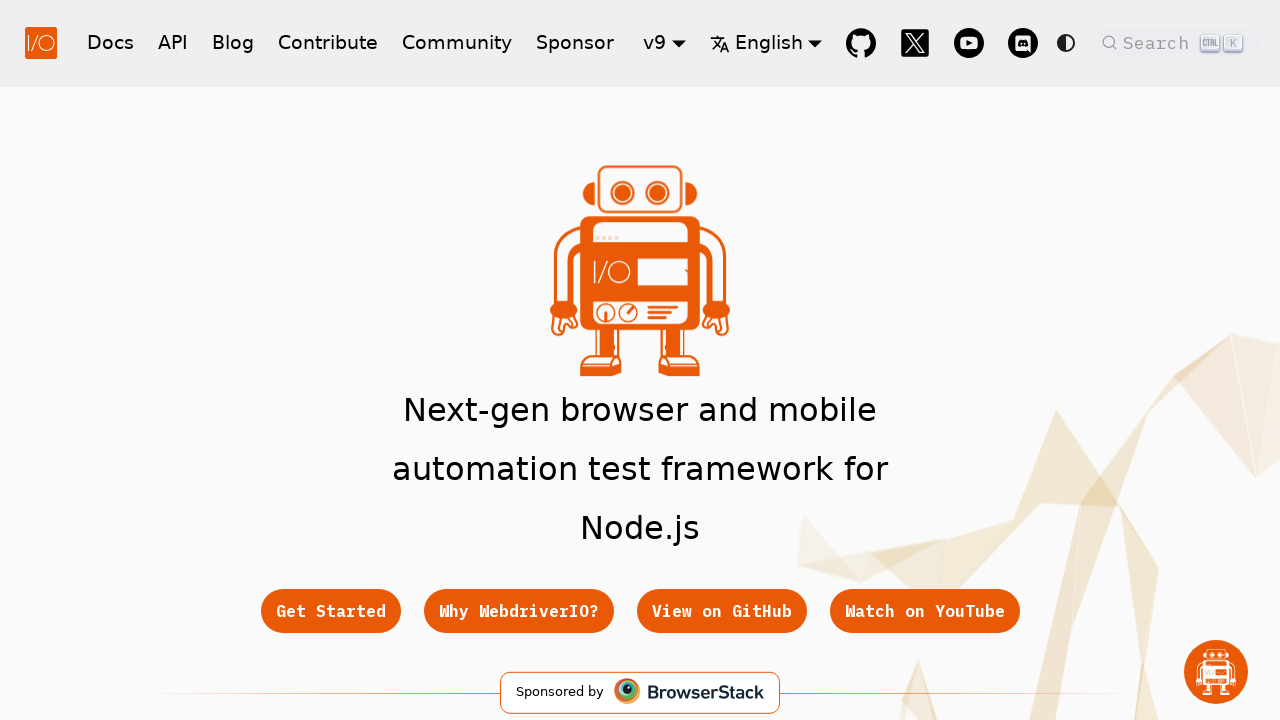

Hero subtitle element is now visible and ready
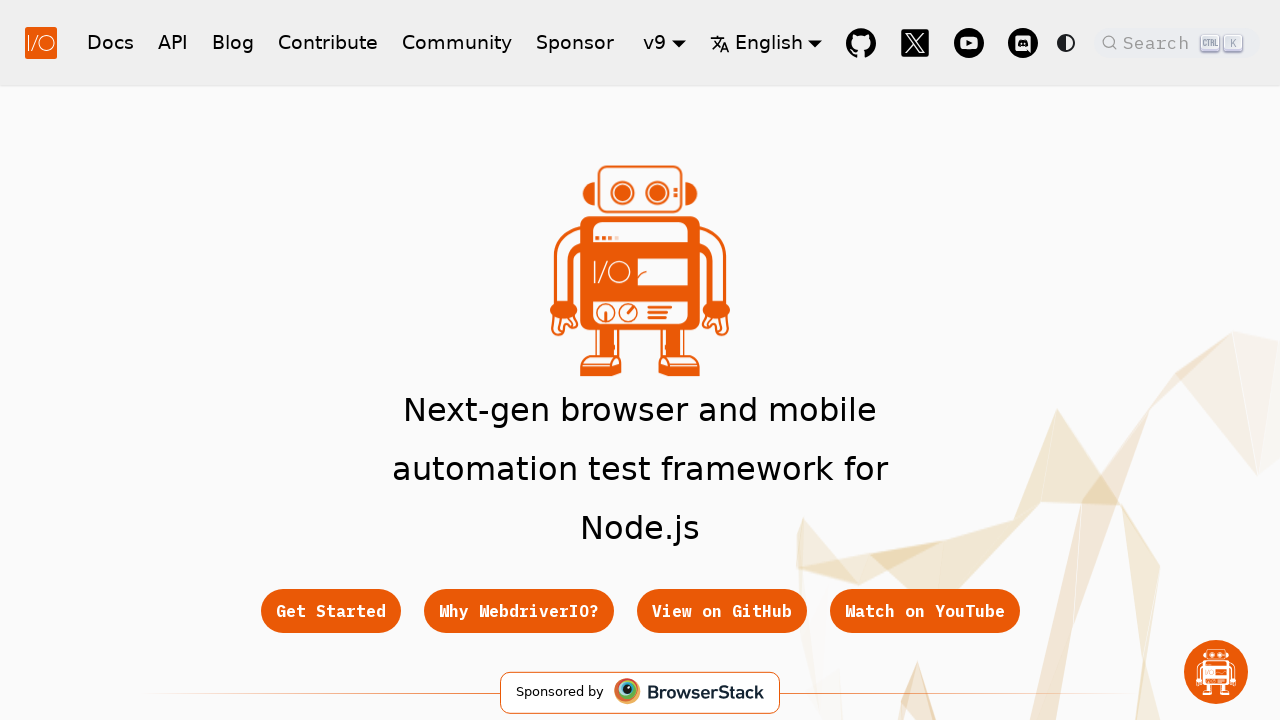

Verified that the hero subtitle contains the text 'test framework for Node.js'
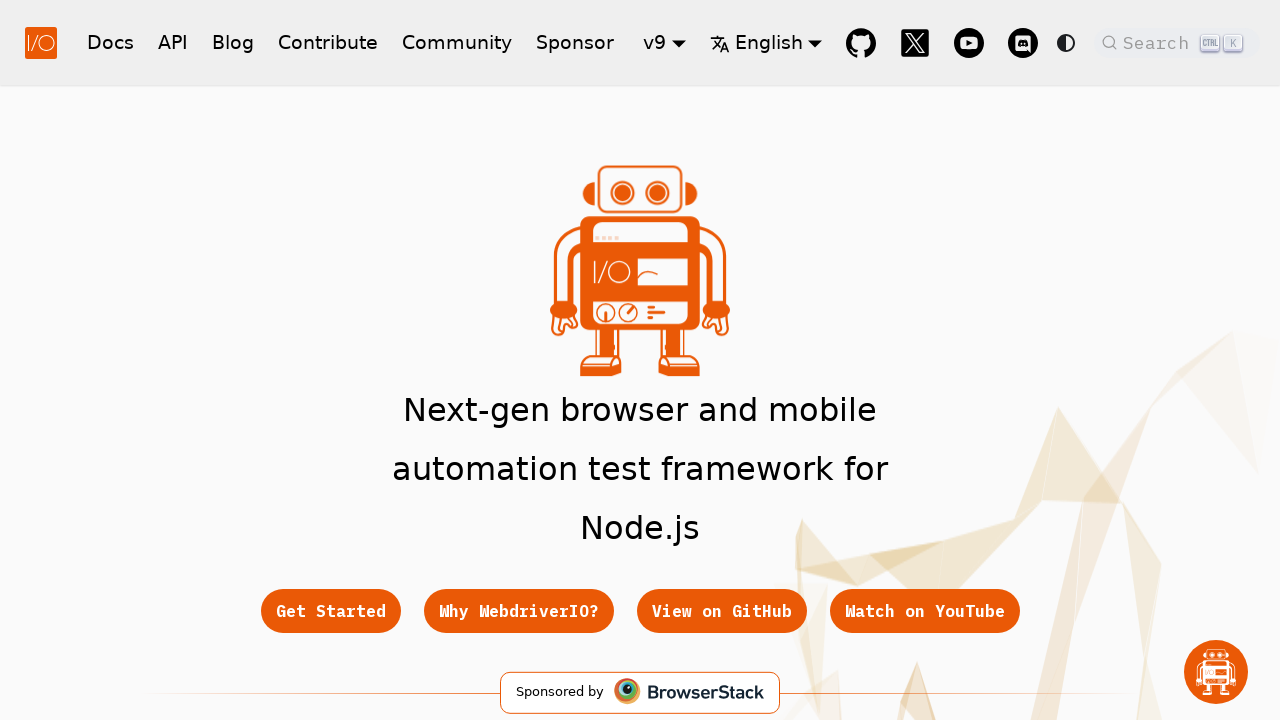

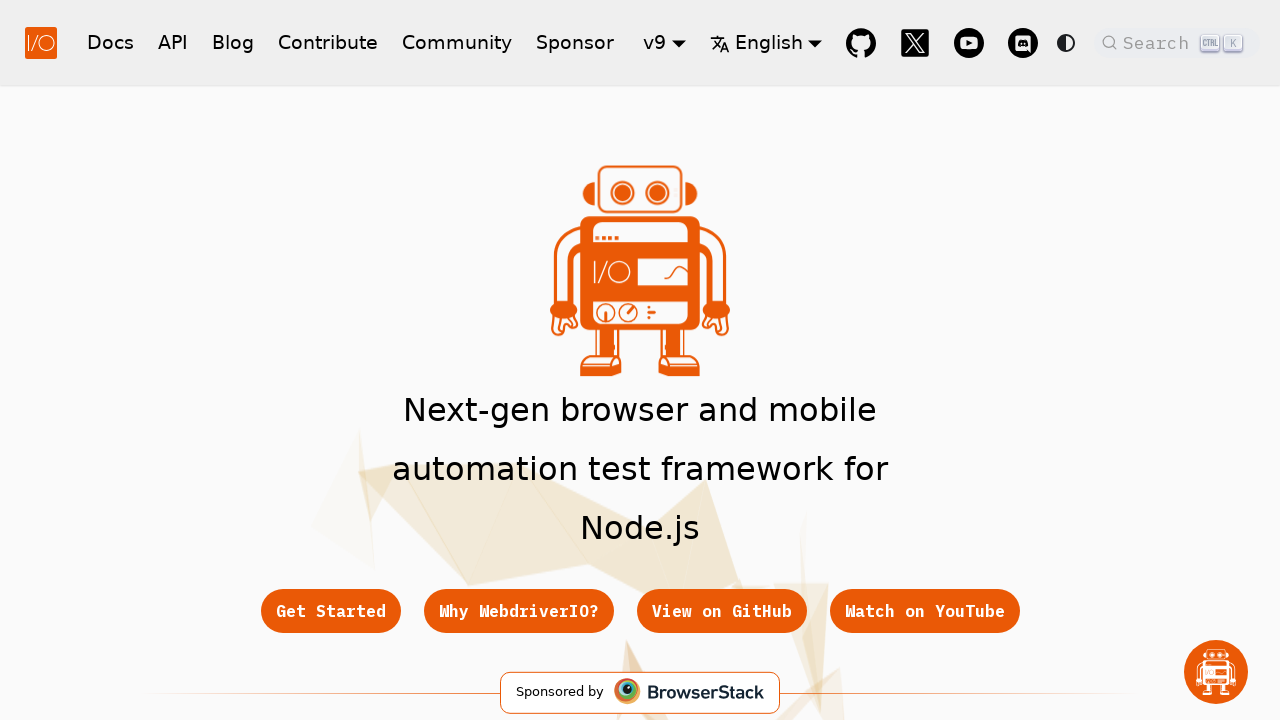